Tests JavaScript confirm alert functionality by clicking a button that triggers a JS confirm dialog and handling the alert.

Starting URL: https://the-internet.herokuapp.com/javascript_alerts

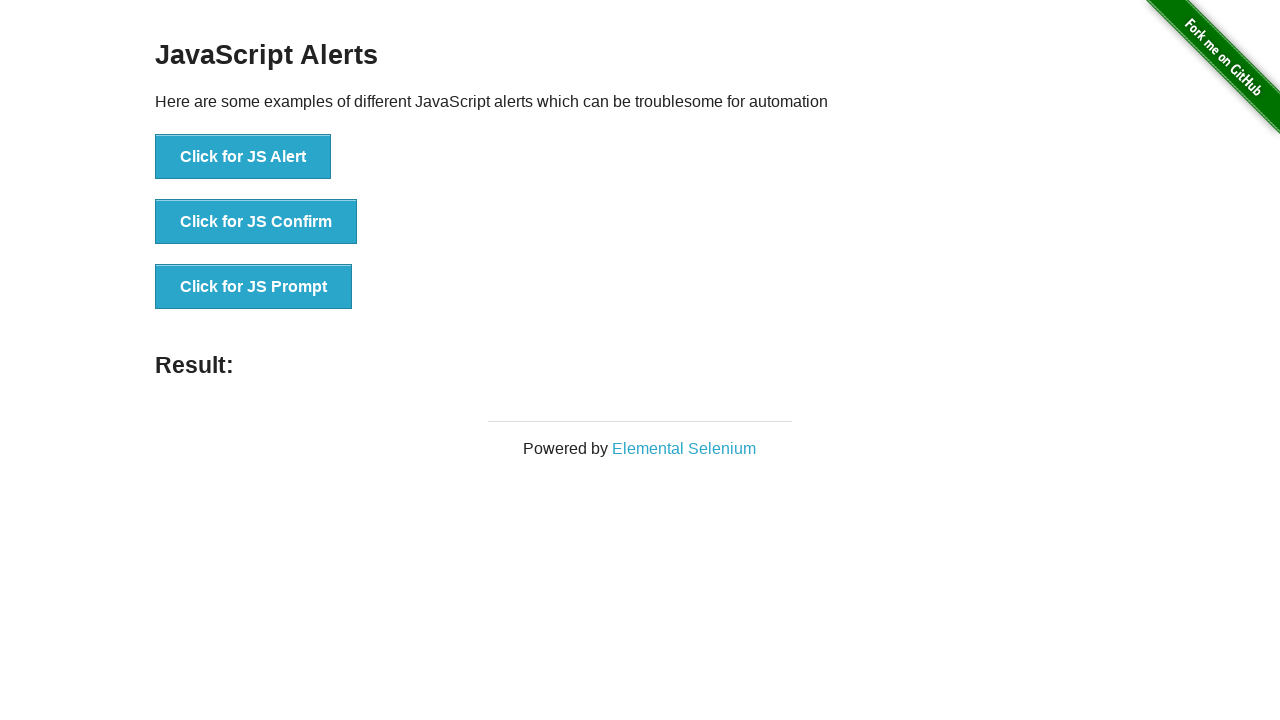

Clicked 'Click for JS Confirm' button to trigger JavaScript confirm alert at (256, 222) on xpath=//button[normalize-space()='Click for JS Confirm']
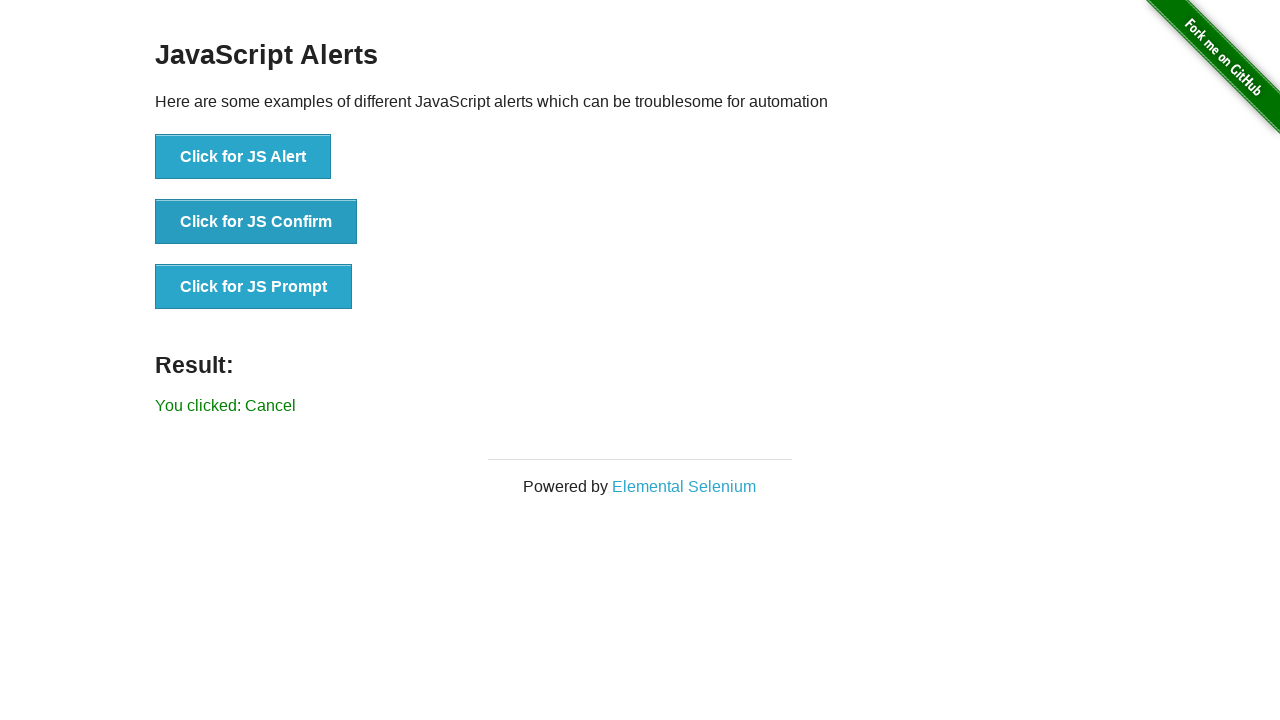

Set up dialog handler to accept alerts
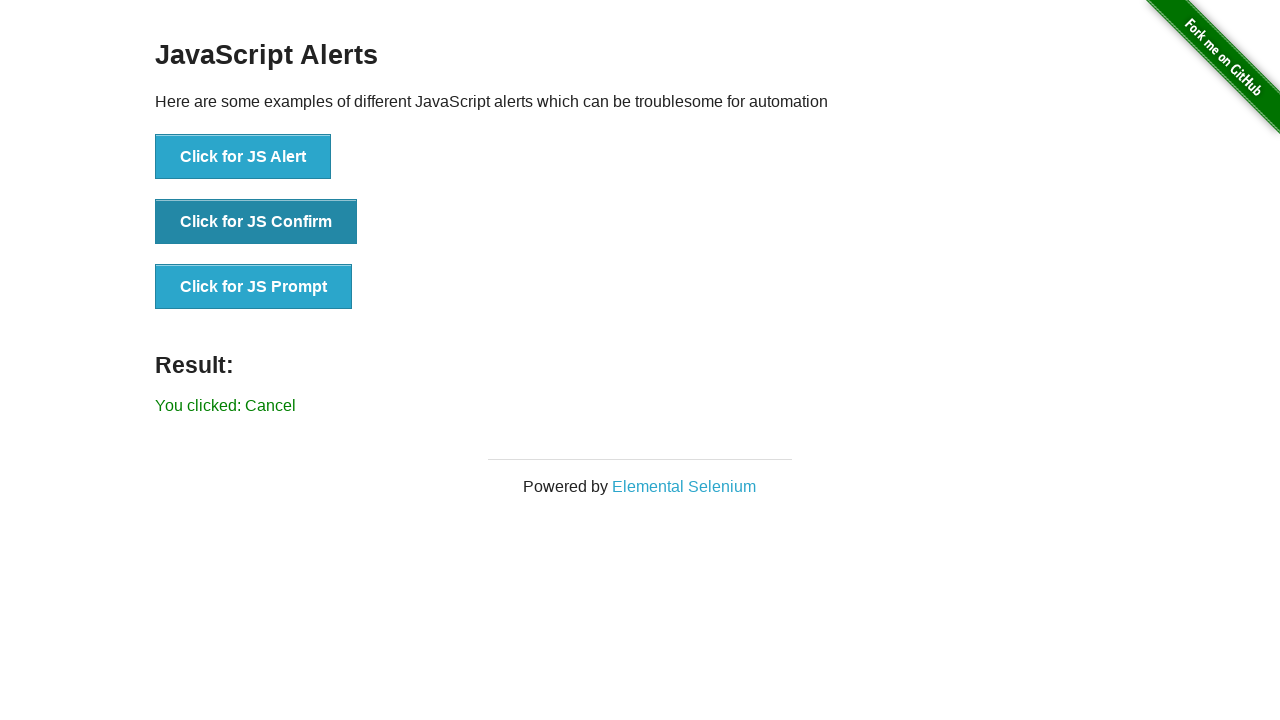

Configured custom dialog handler with message logging
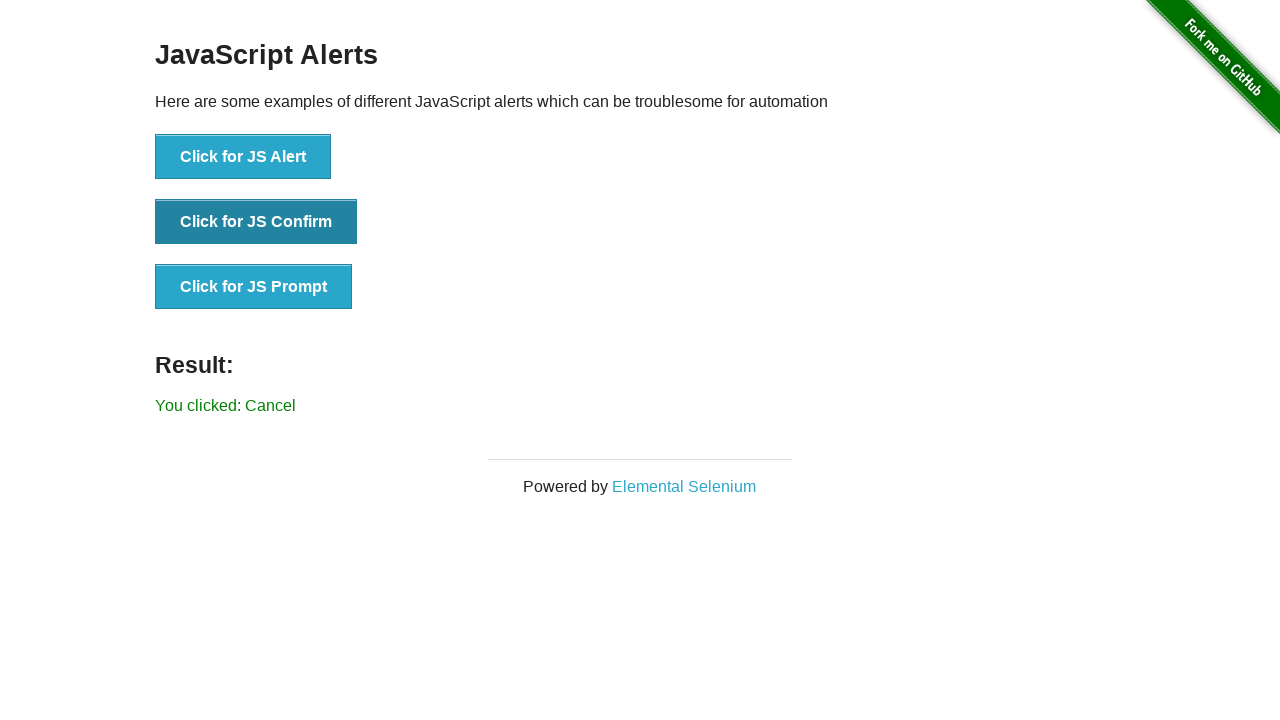

Clicked 'Click for JS Confirm' button again and accepted the dialog at (256, 222) on xpath=//button[normalize-space()='Click for JS Confirm']
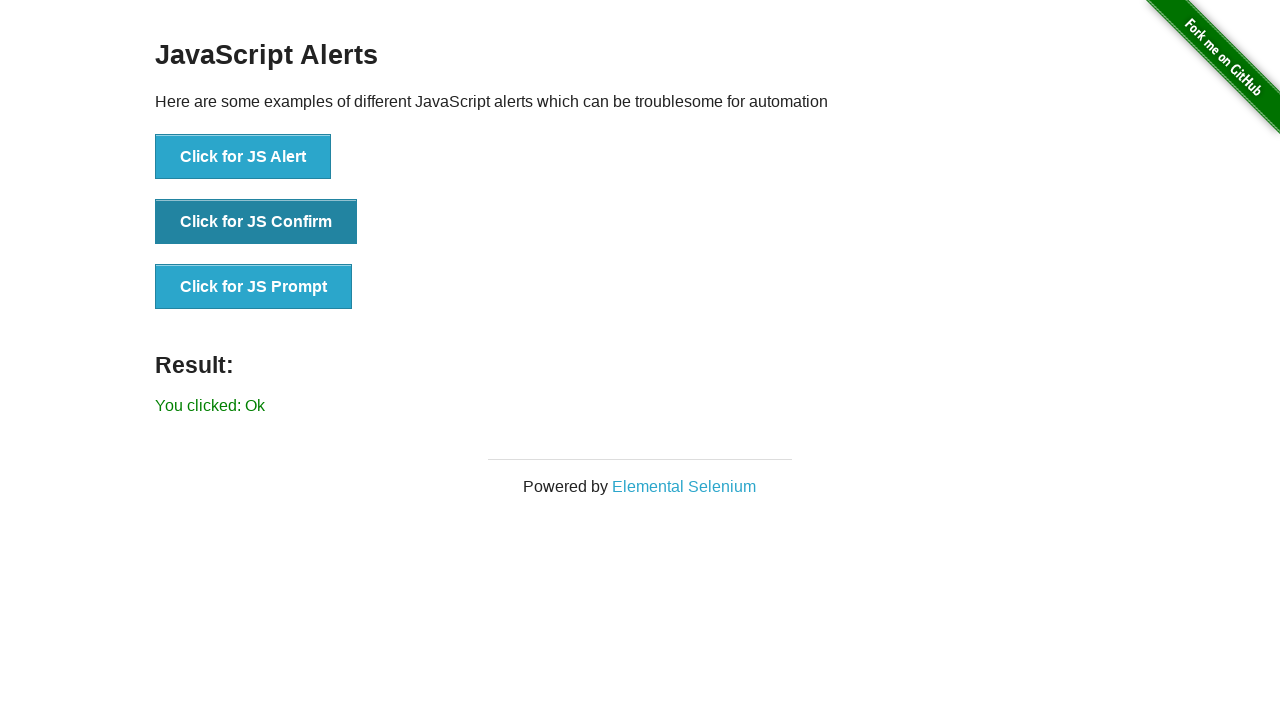

Result message displayed after accepting confirm dialog
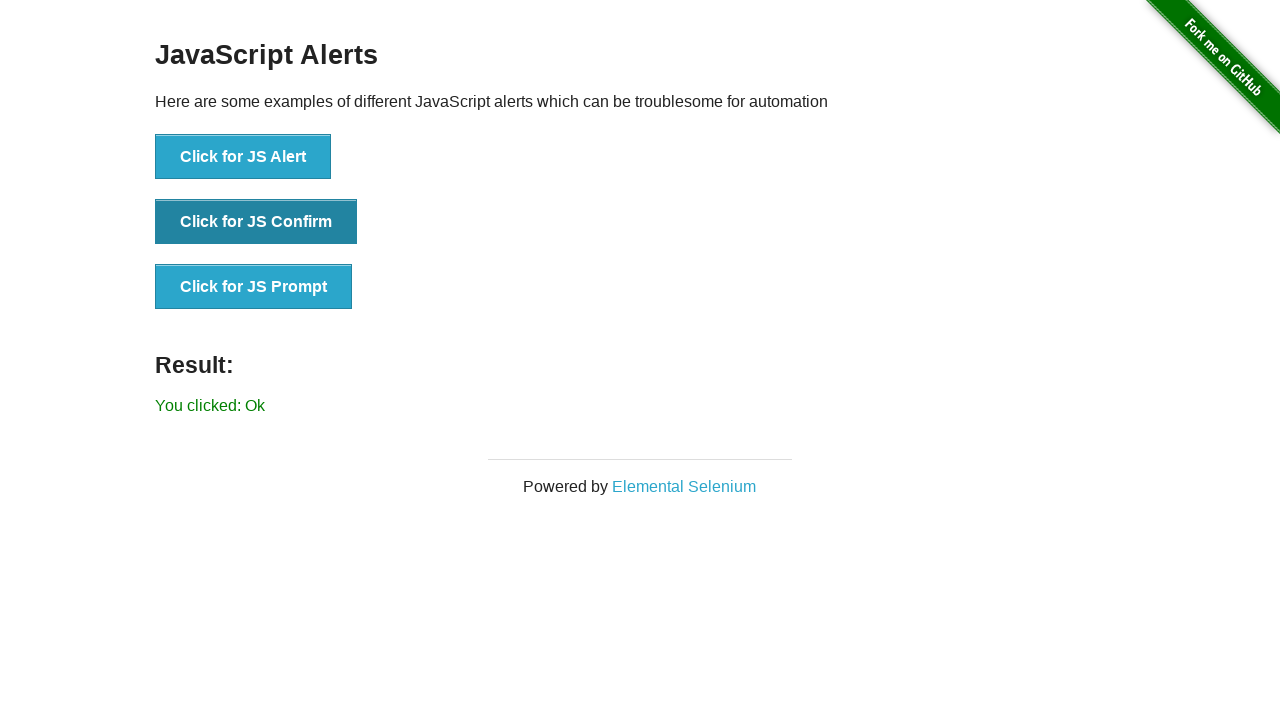

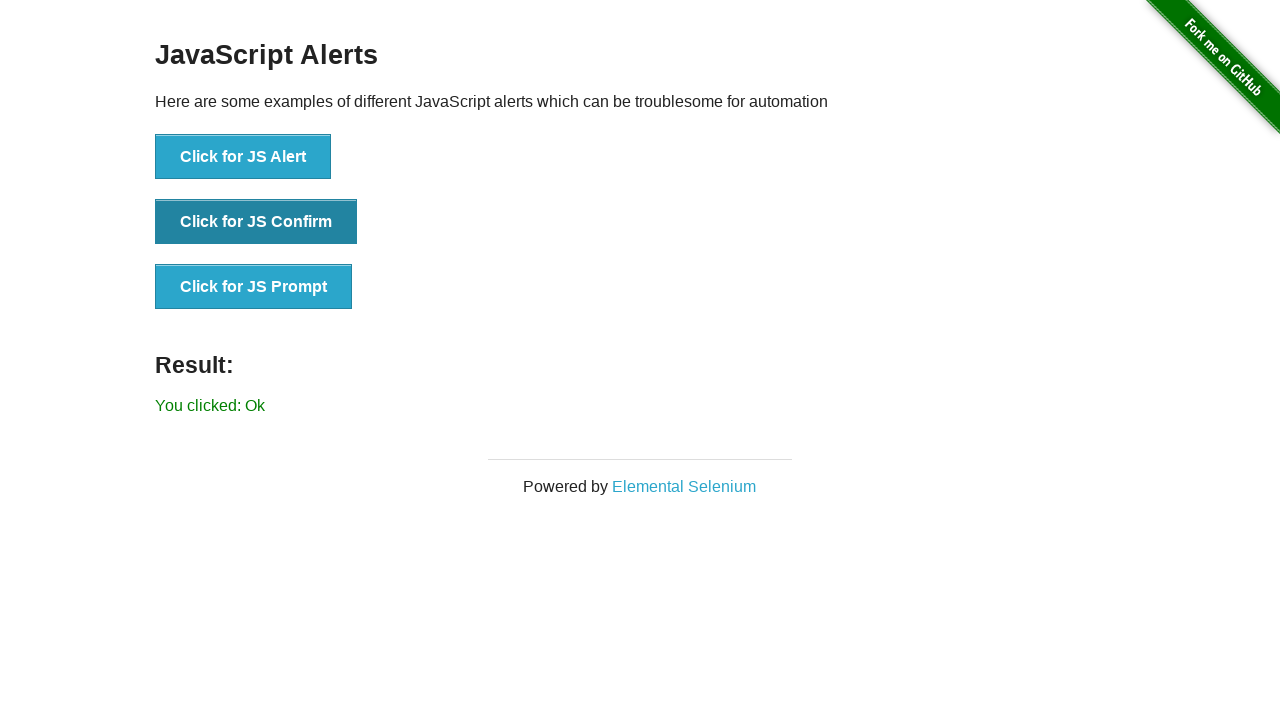